Tests the random user generator website by clicking on name and email tabs to display user information

Starting URL: https://randomuser.me/

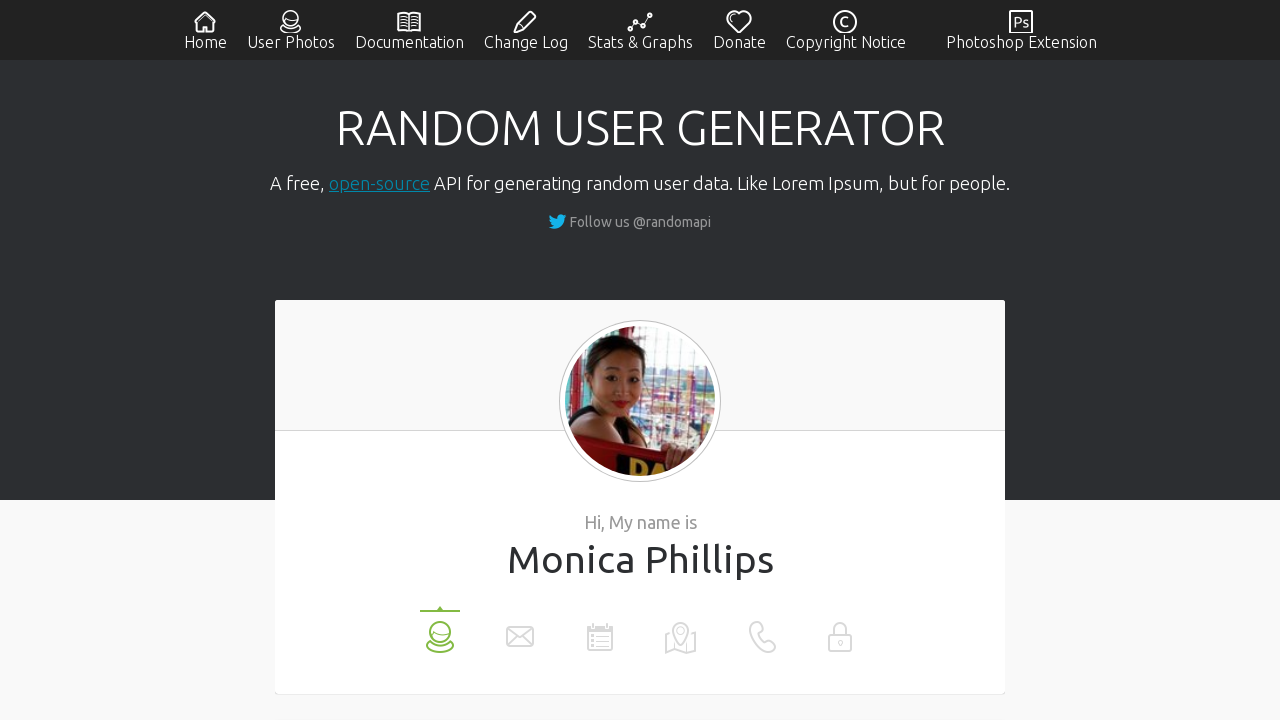

Clicked on name tab to display username at (440, 630) on xpath=//li[@data-label='name']
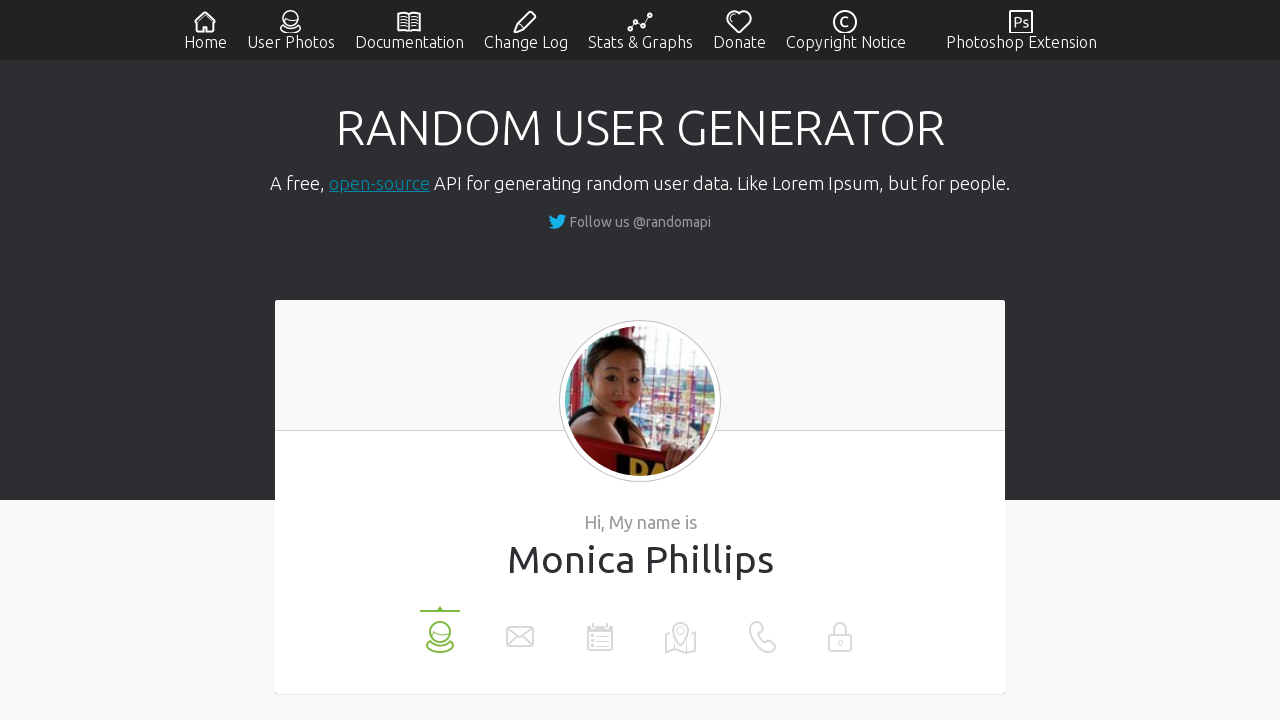

Username value element loaded
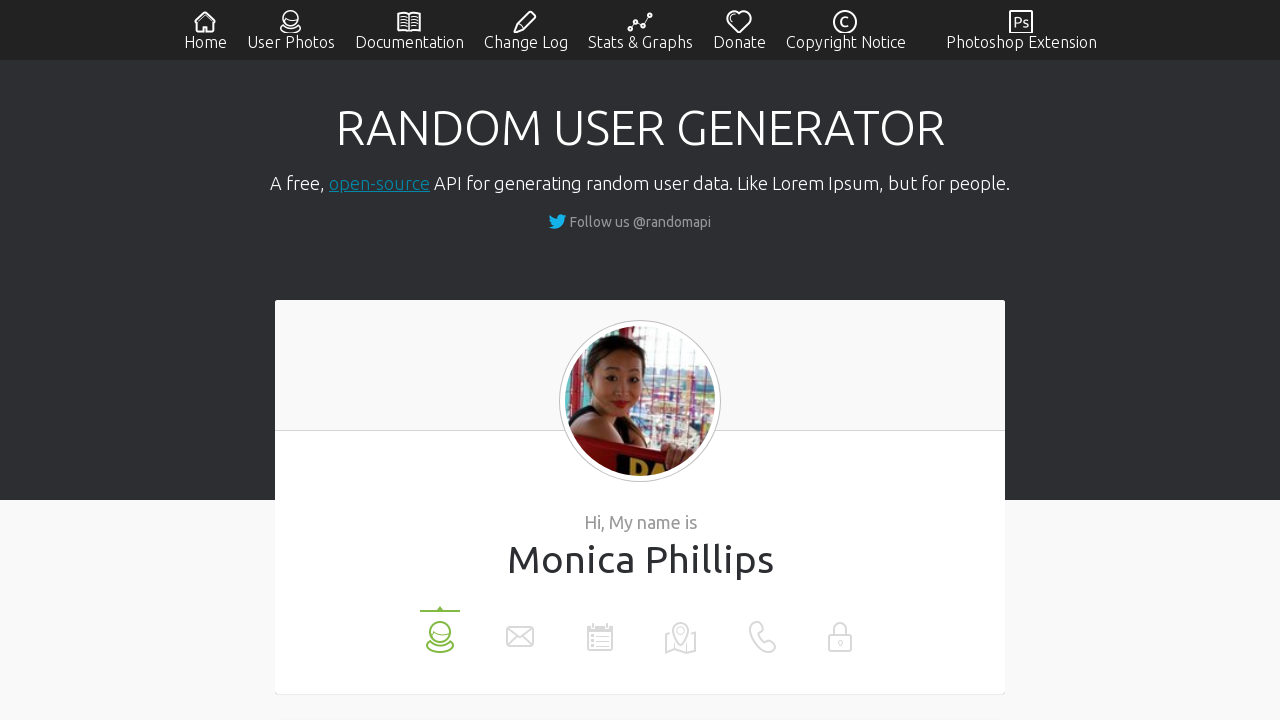

Retrieved username: Monica Phillips
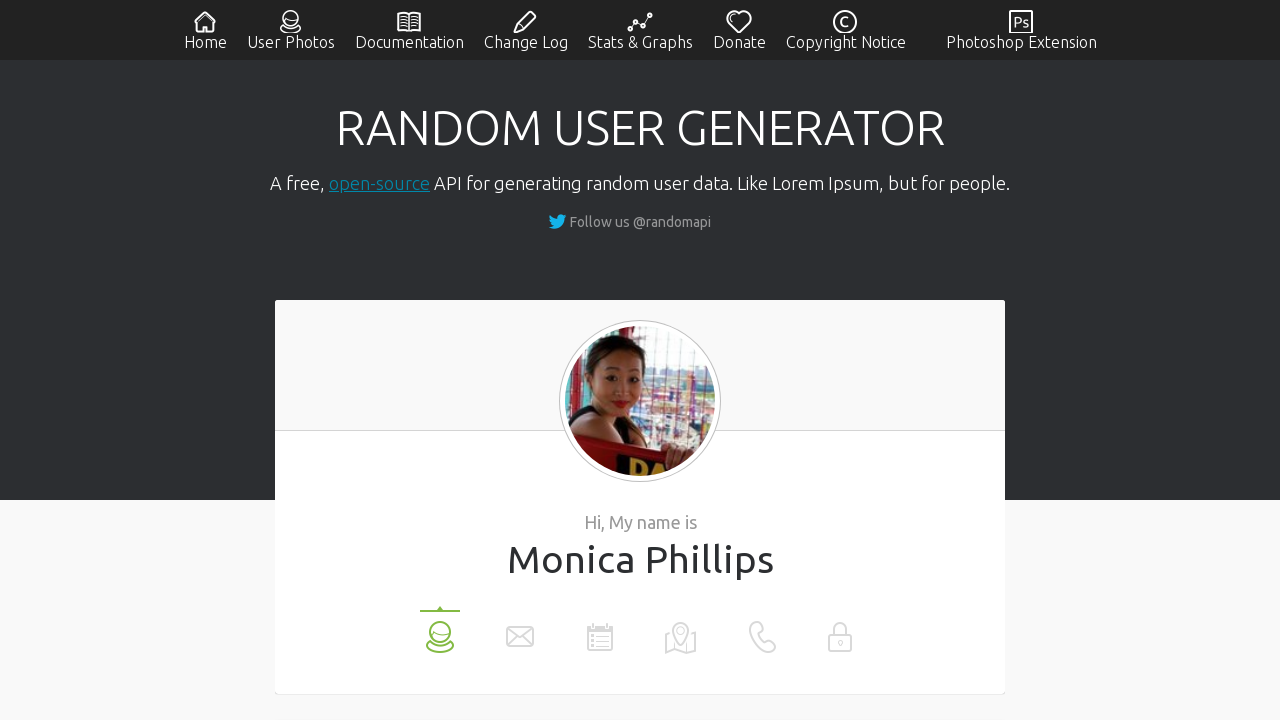

Clicked on email tab to display email at (520, 630) on xpath=//li[@data-label='email']
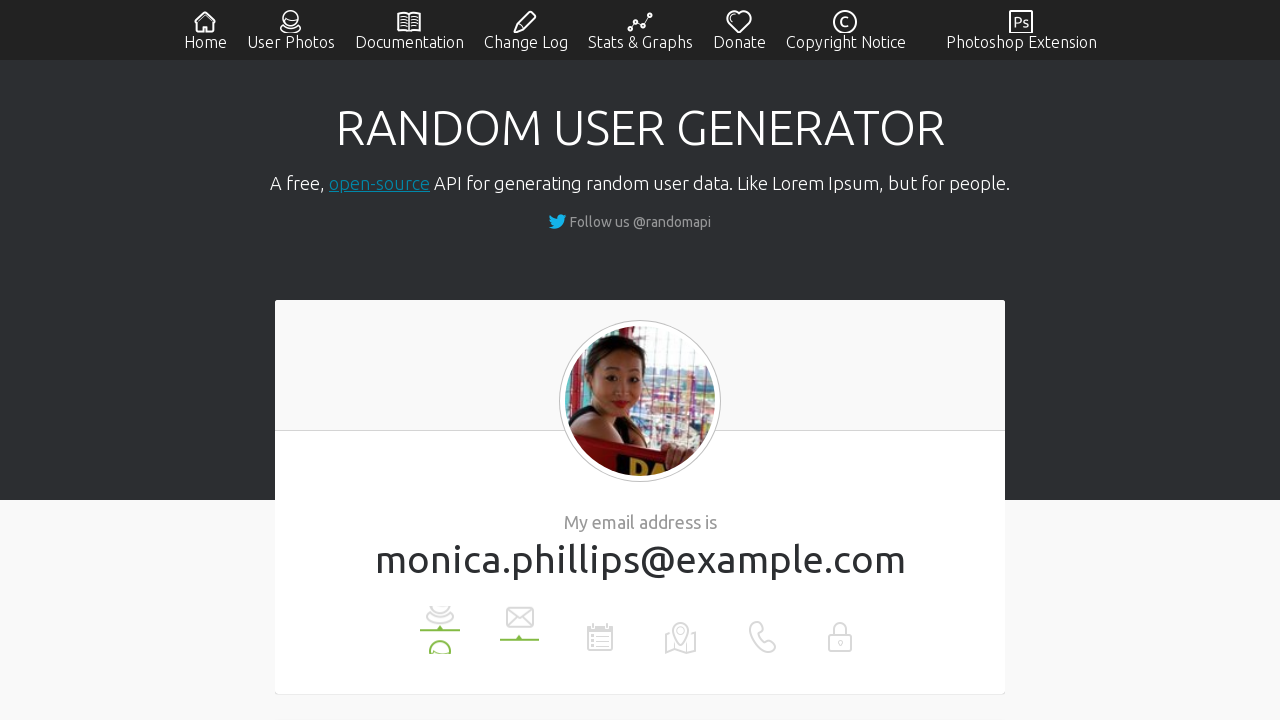

Email value element loaded
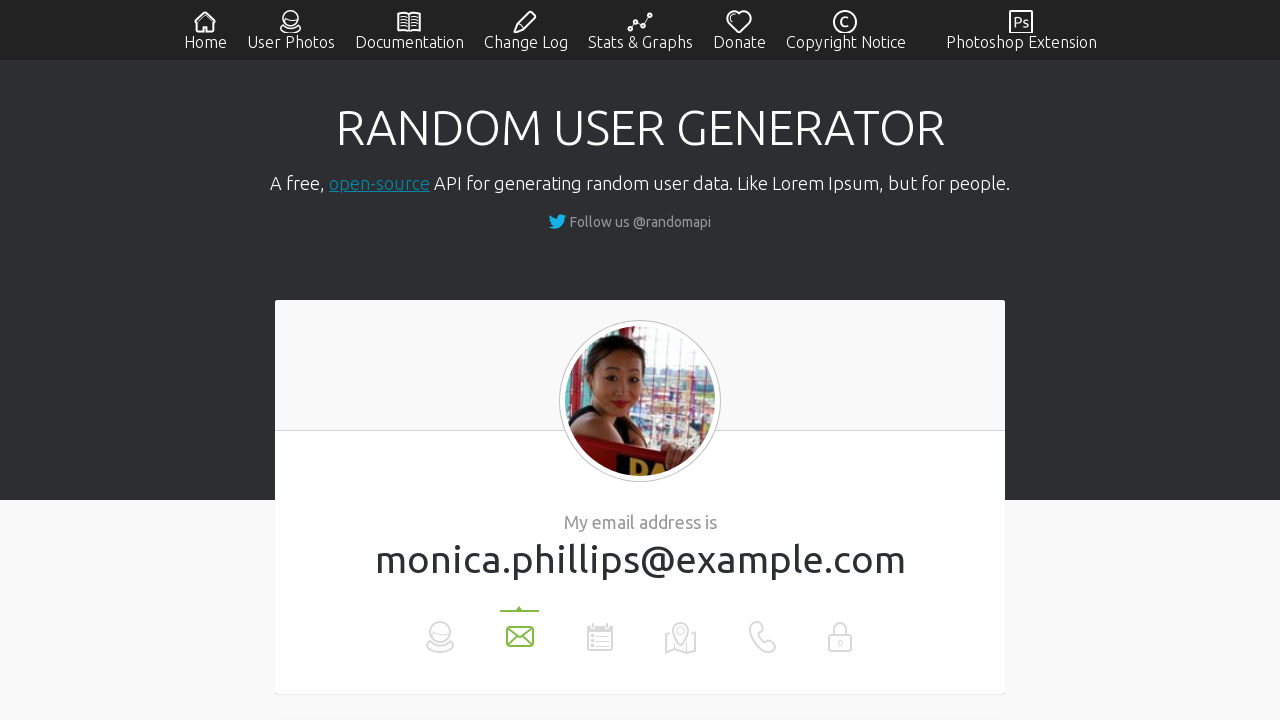

Retrieved email: monica.phillips@example.com
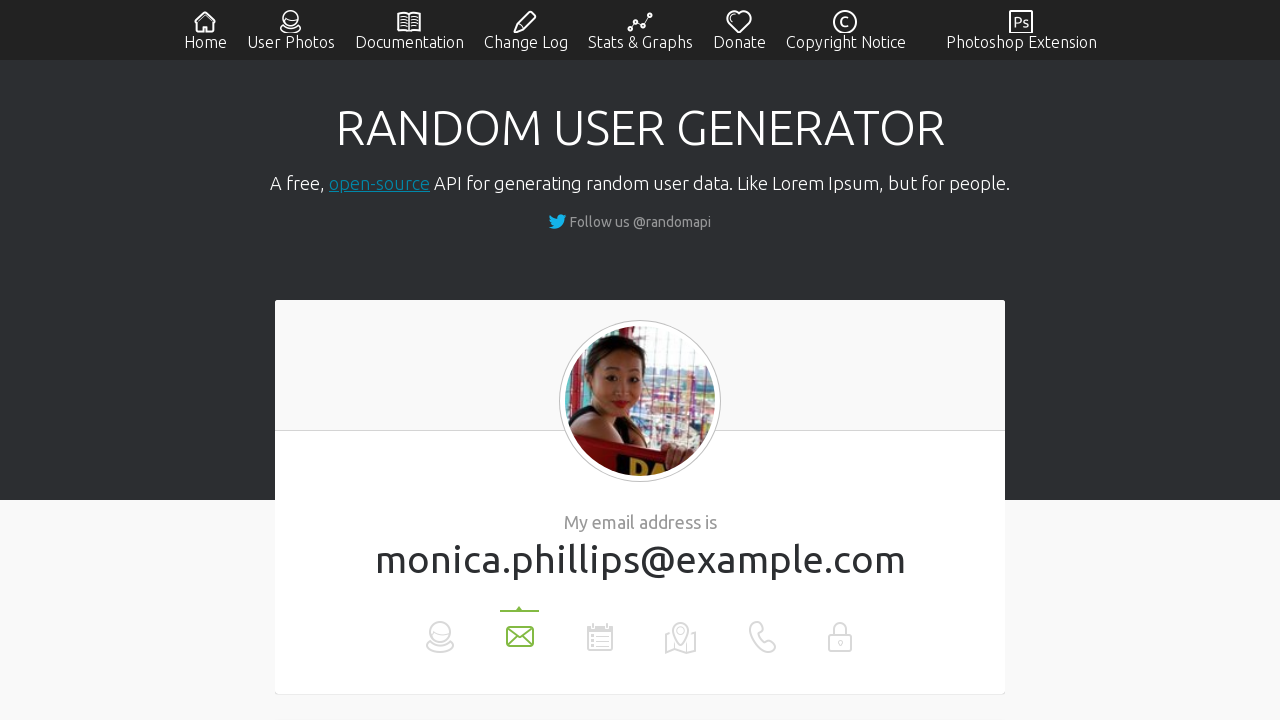

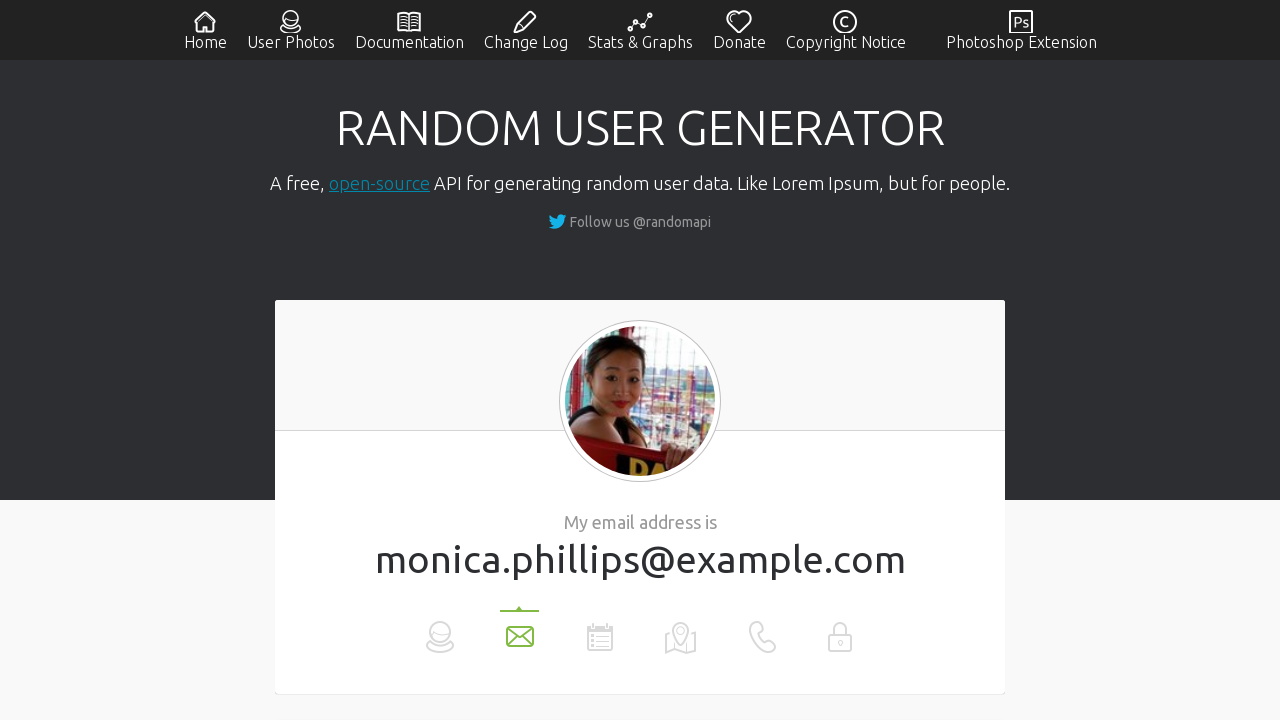